Tests dynamic loading functionality by clicking the Start button and verifying that "Hello World!" text appears after the loading completes

Starting URL: https://the-internet.herokuapp.com/dynamic_loading/1

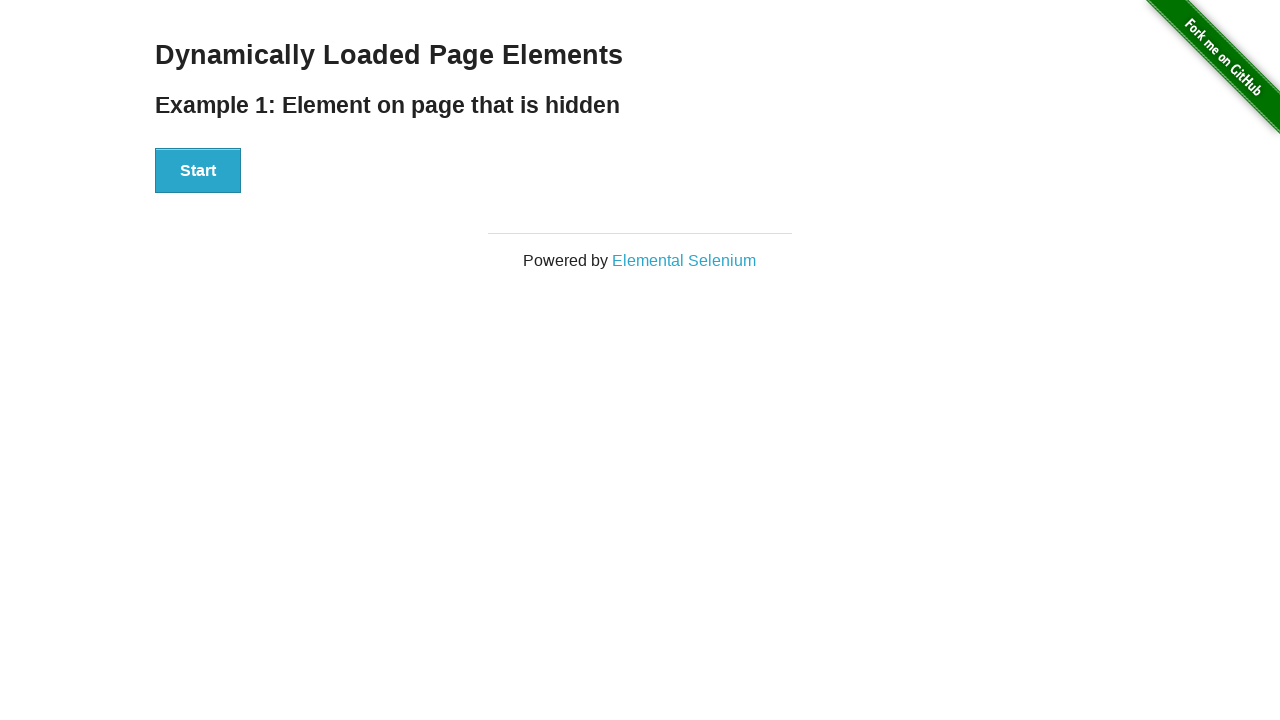

Navigated to dynamic loading page
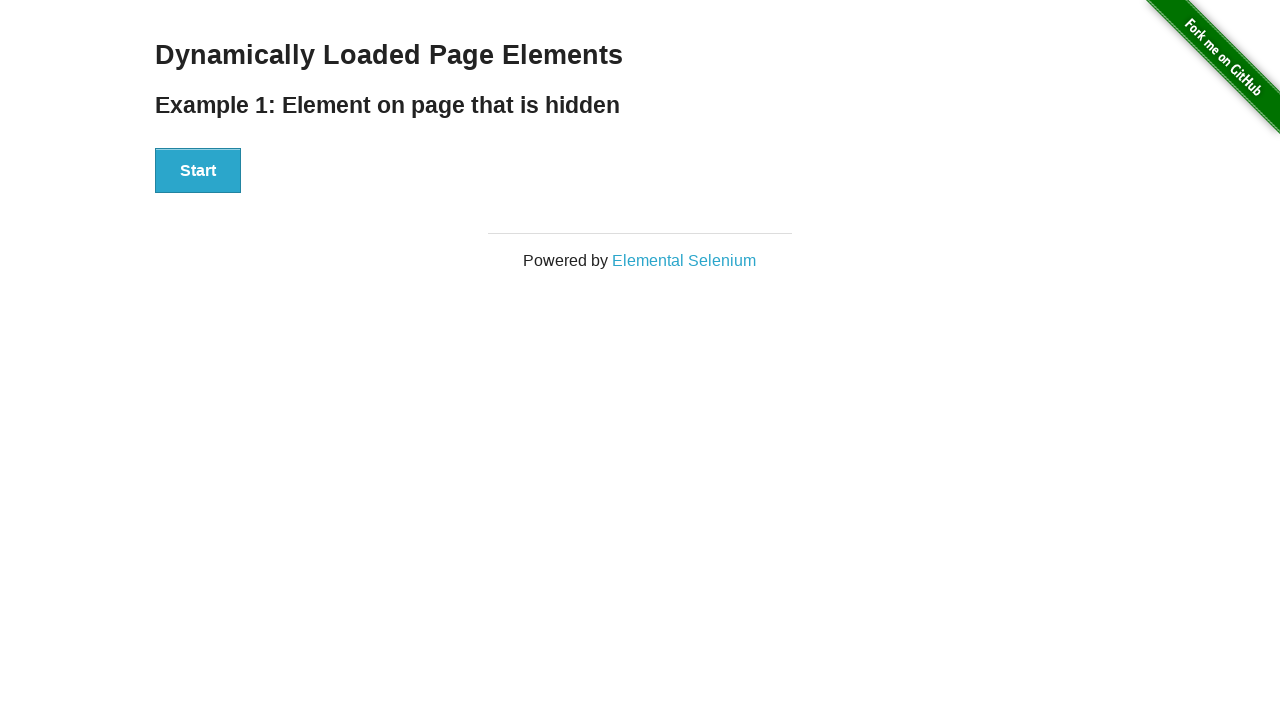

Clicked the Start button to initiate dynamic loading at (198, 171) on xpath=//div[@id='start']//button
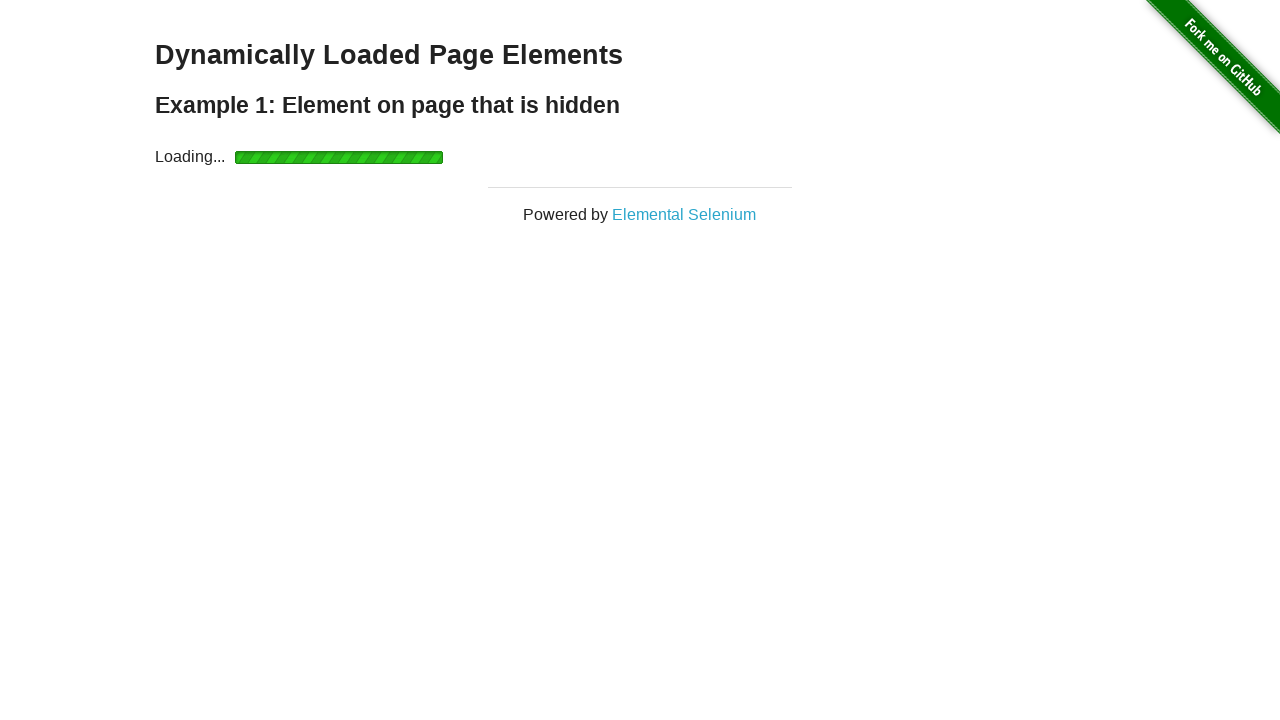

Loading completed and 'Hello World!' text became visible
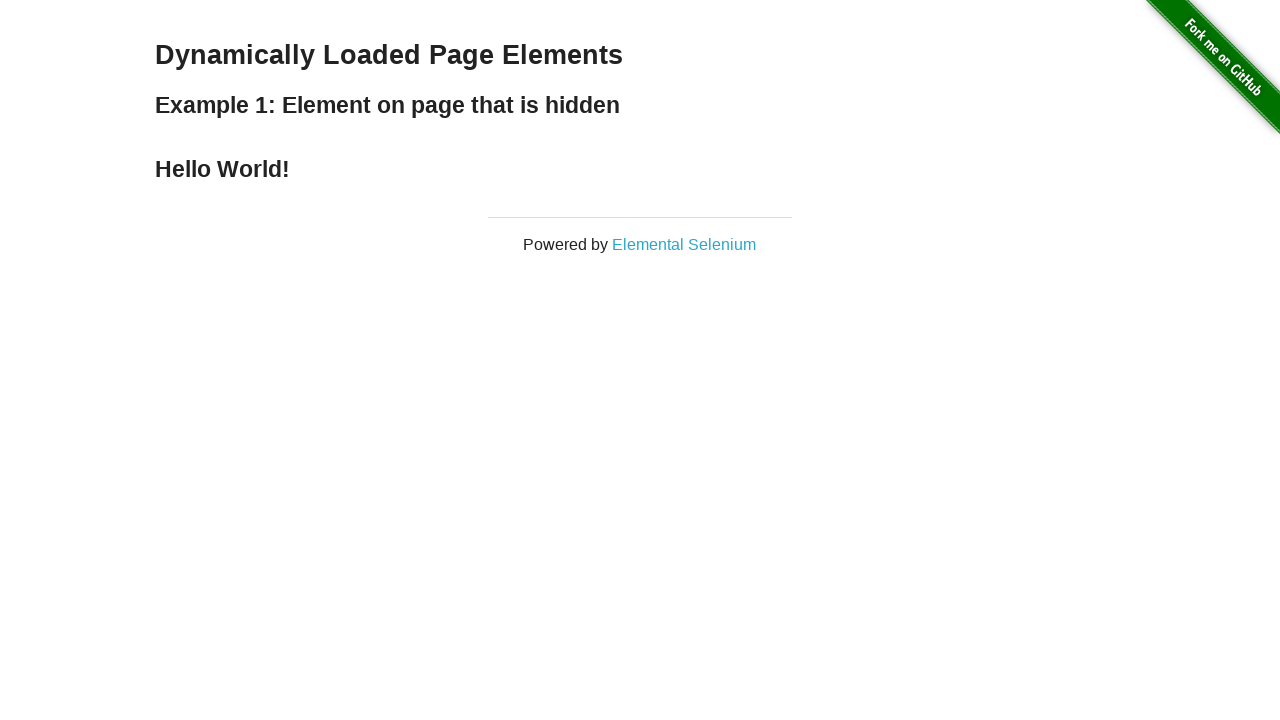

Verified that the text content equals 'Hello World!'
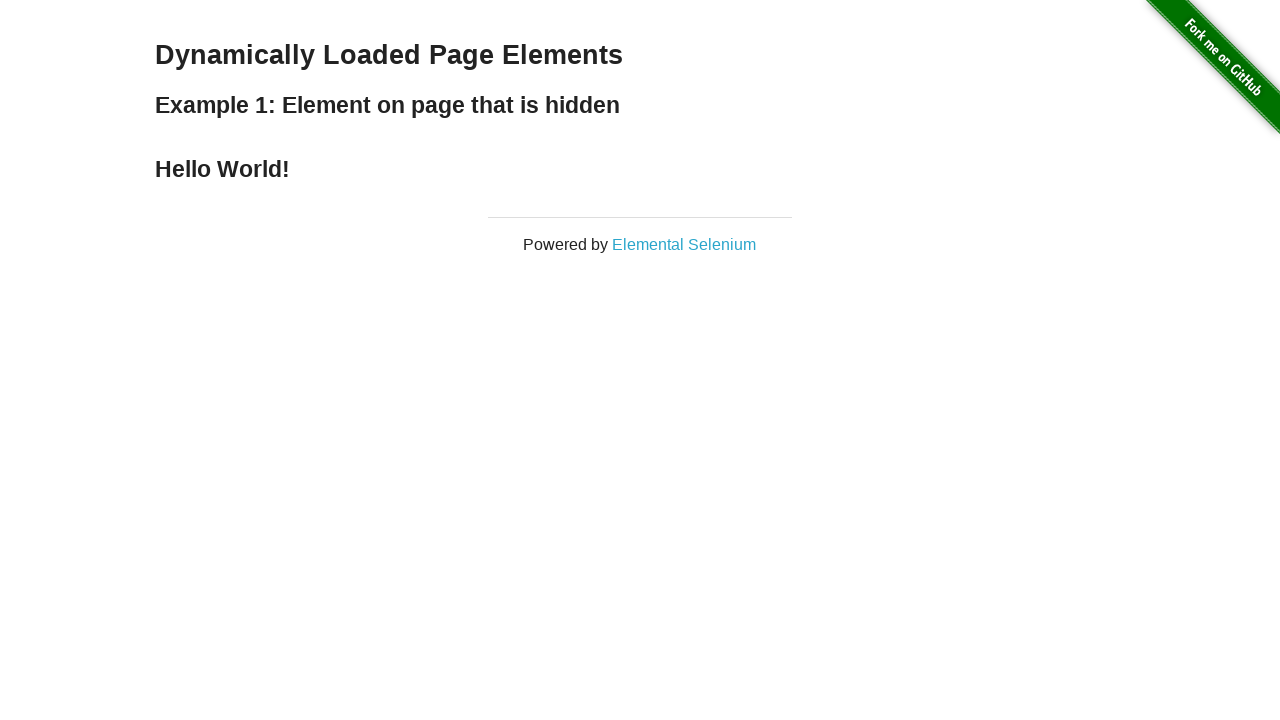

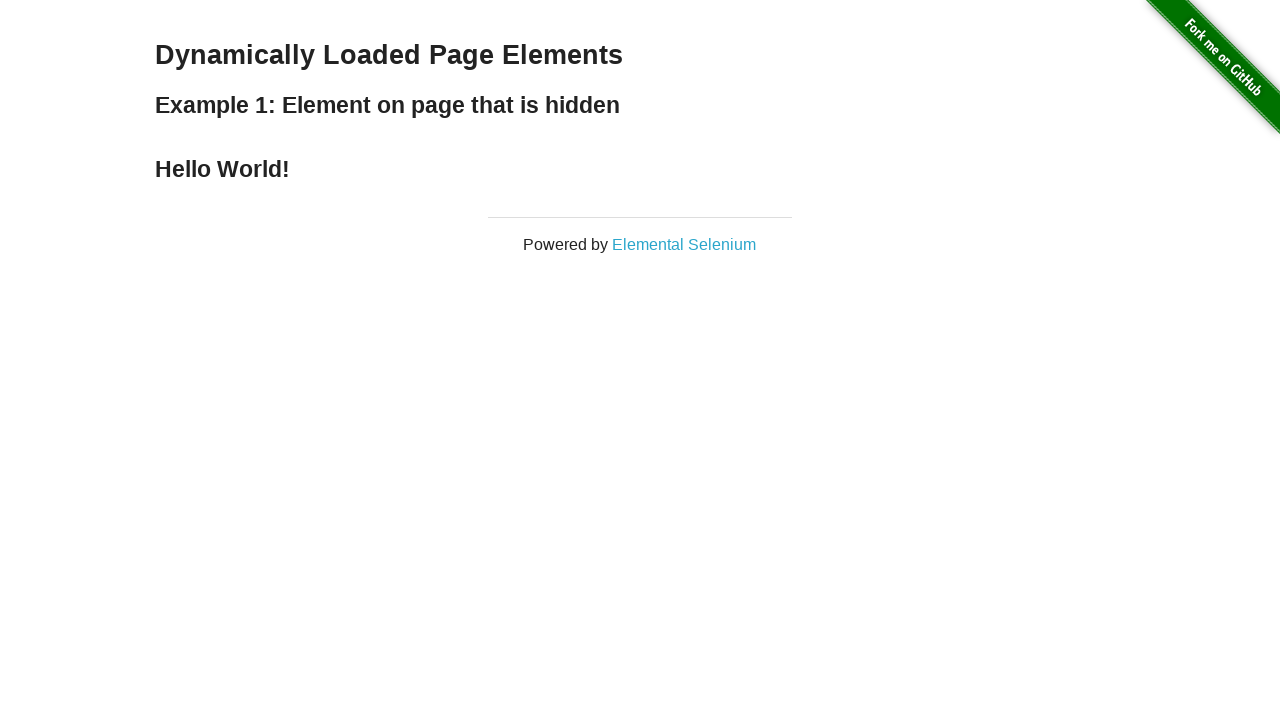